Tests that the Due column can be sorted in descending order by clicking the column header twice and verifying the values are sorted correctly

Starting URL: http://the-internet.herokuapp.com/tables

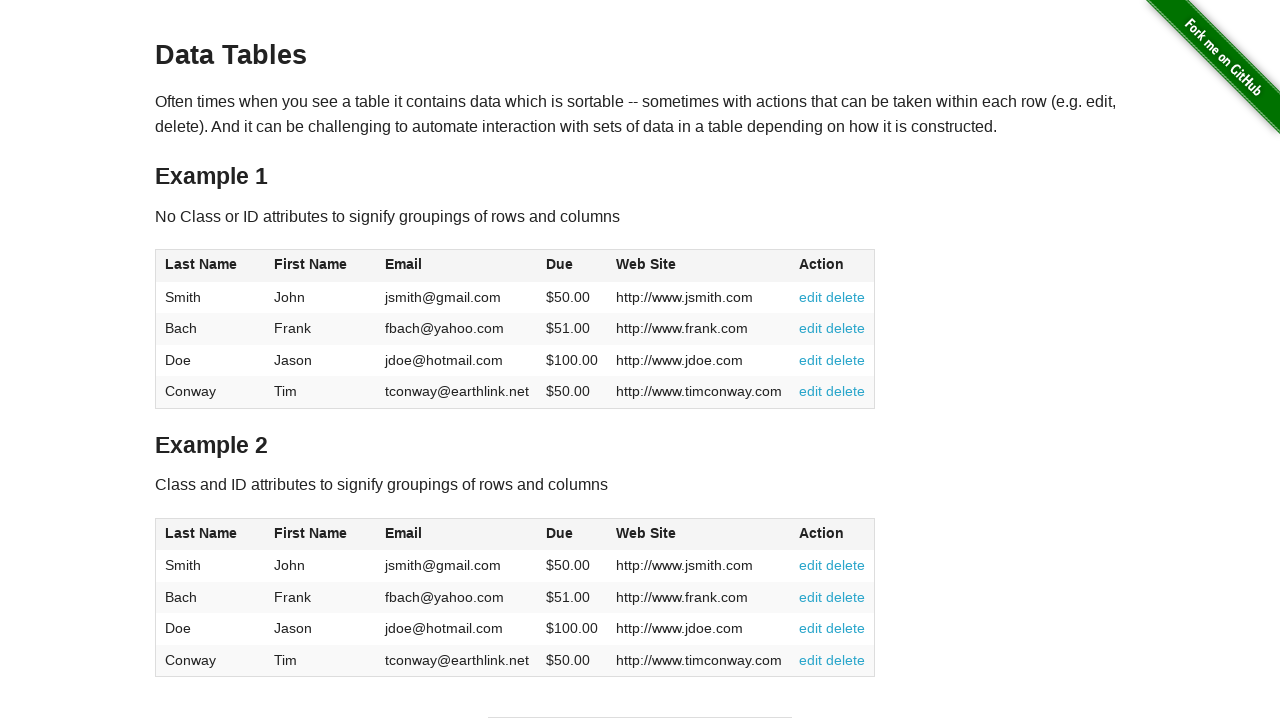

Clicked Due column header (4th column) for first sort at (572, 266) on #table1 thead tr th:nth-of-type(4)
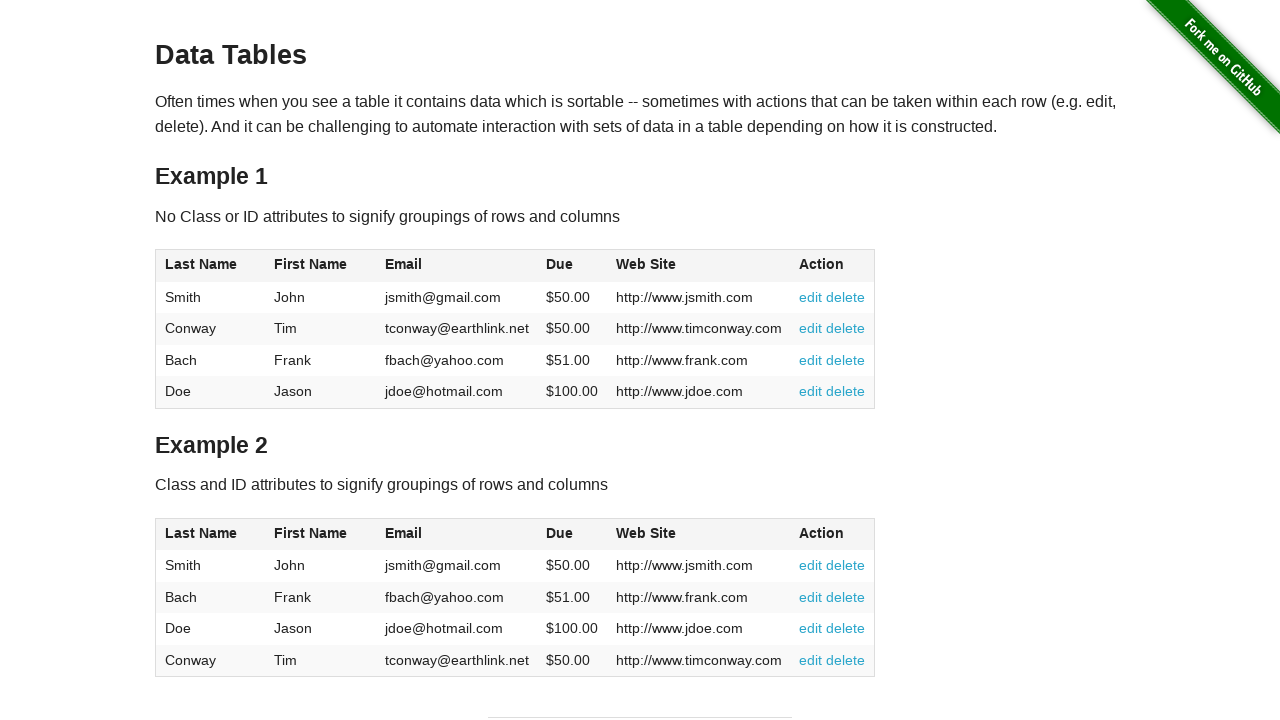

Clicked Due column header again to sort in descending order at (572, 266) on #table1 thead tr th:nth-of-type(4)
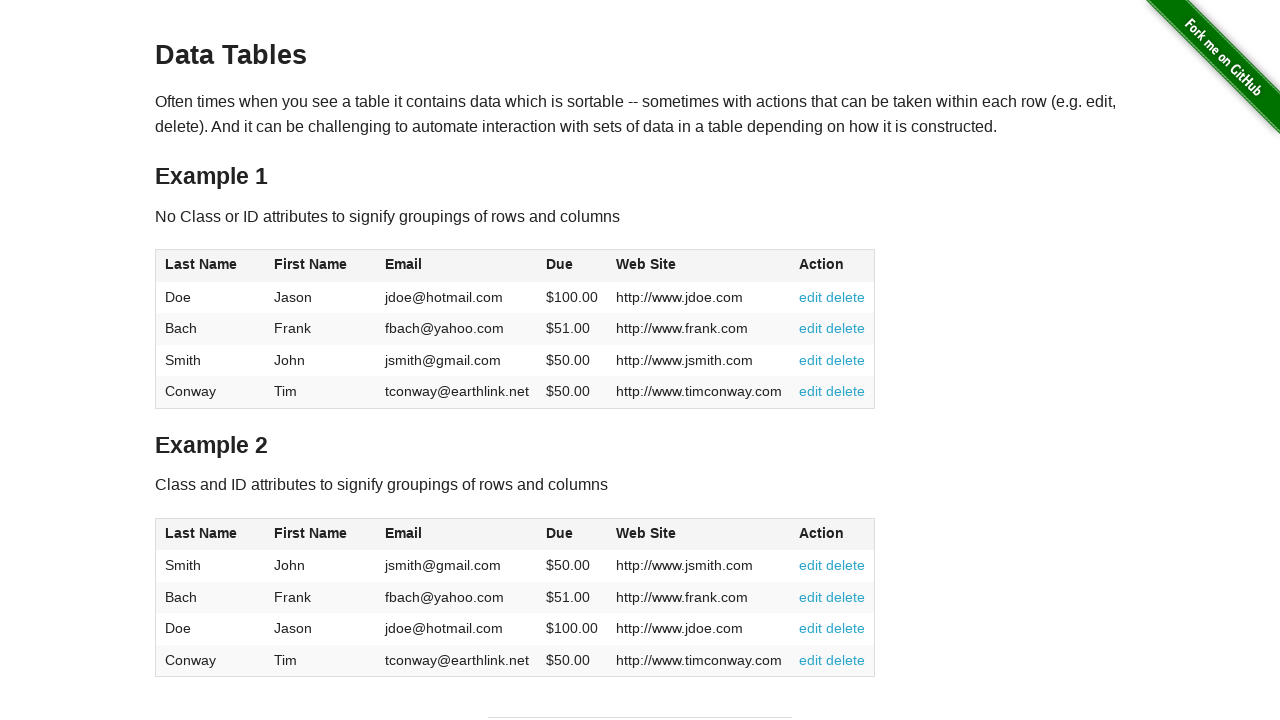

Table loaded and Due column is sorted in descending order
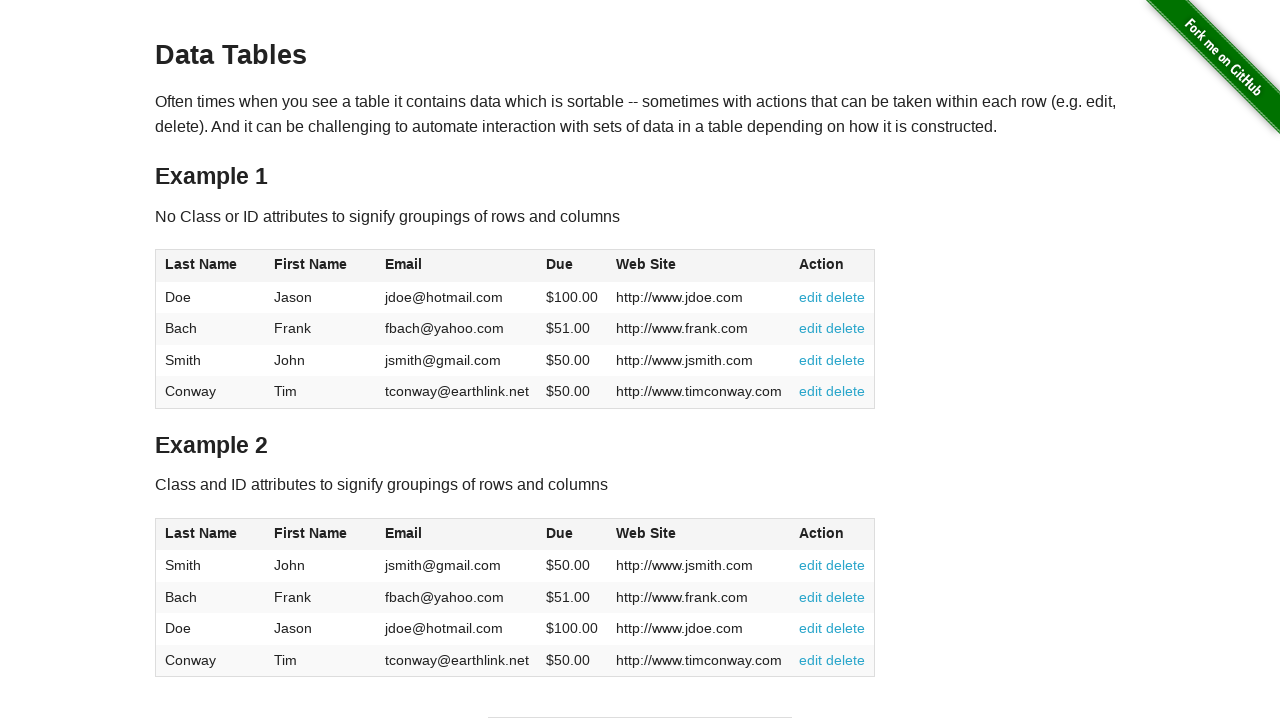

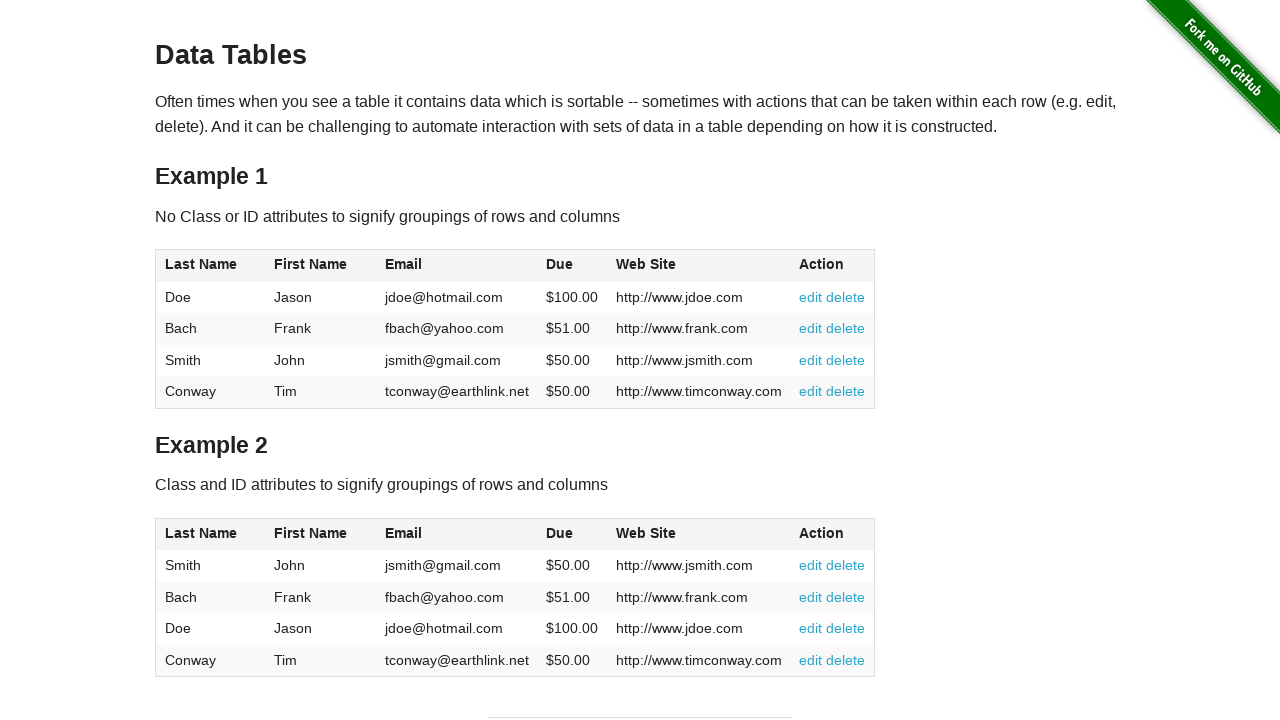